Tests pressing the space key on an element and verifies the page displays the correct key press result.

Starting URL: http://the-internet.herokuapp.com/key_presses

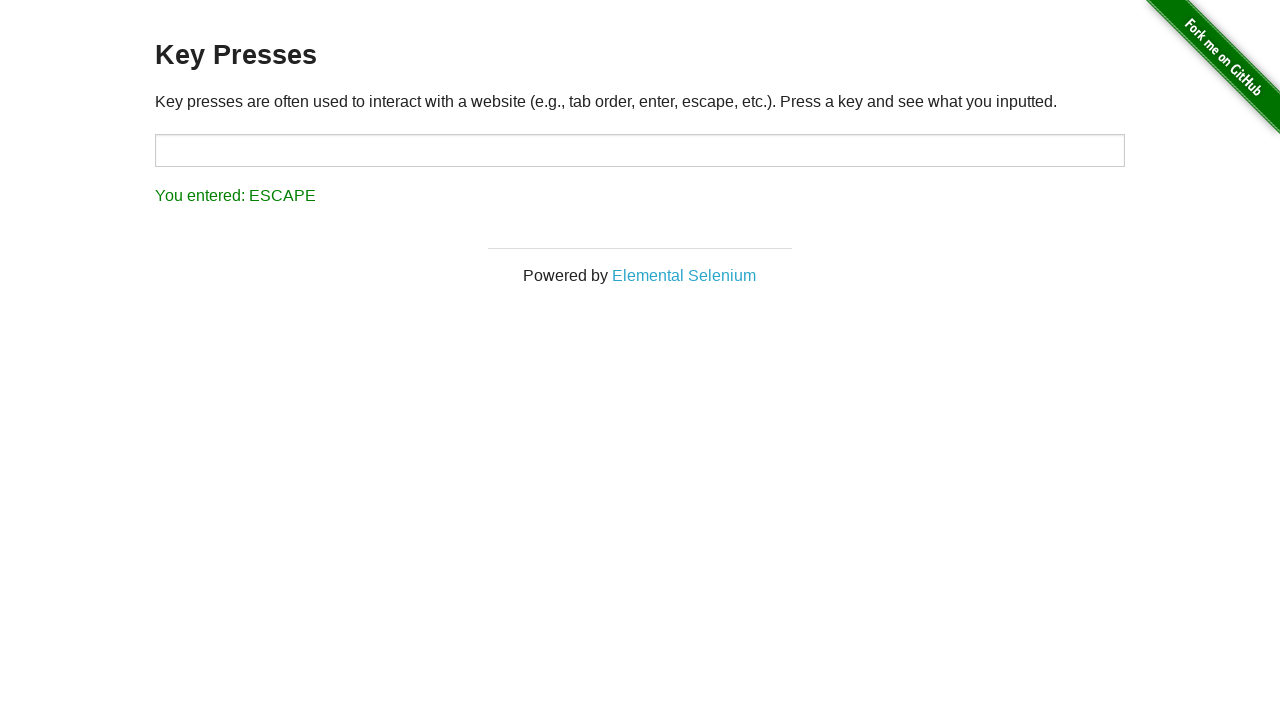

Pressed space key on target element on #target
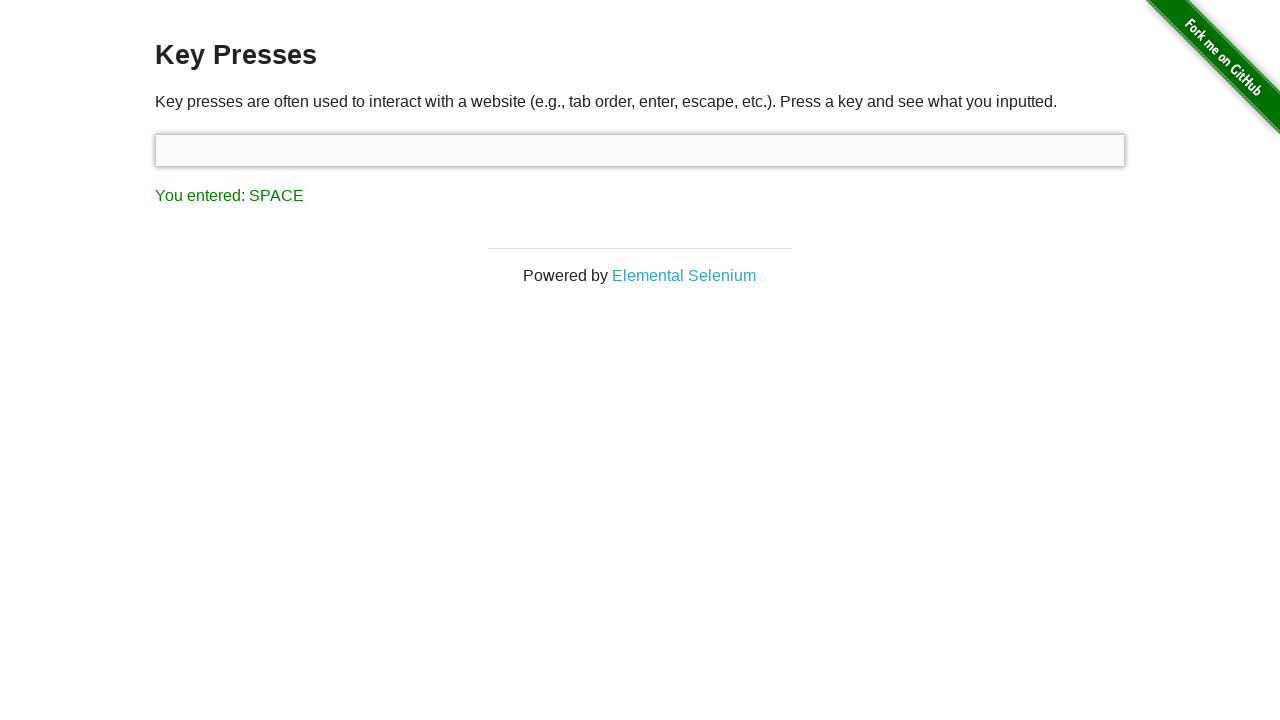

Result element loaded on page
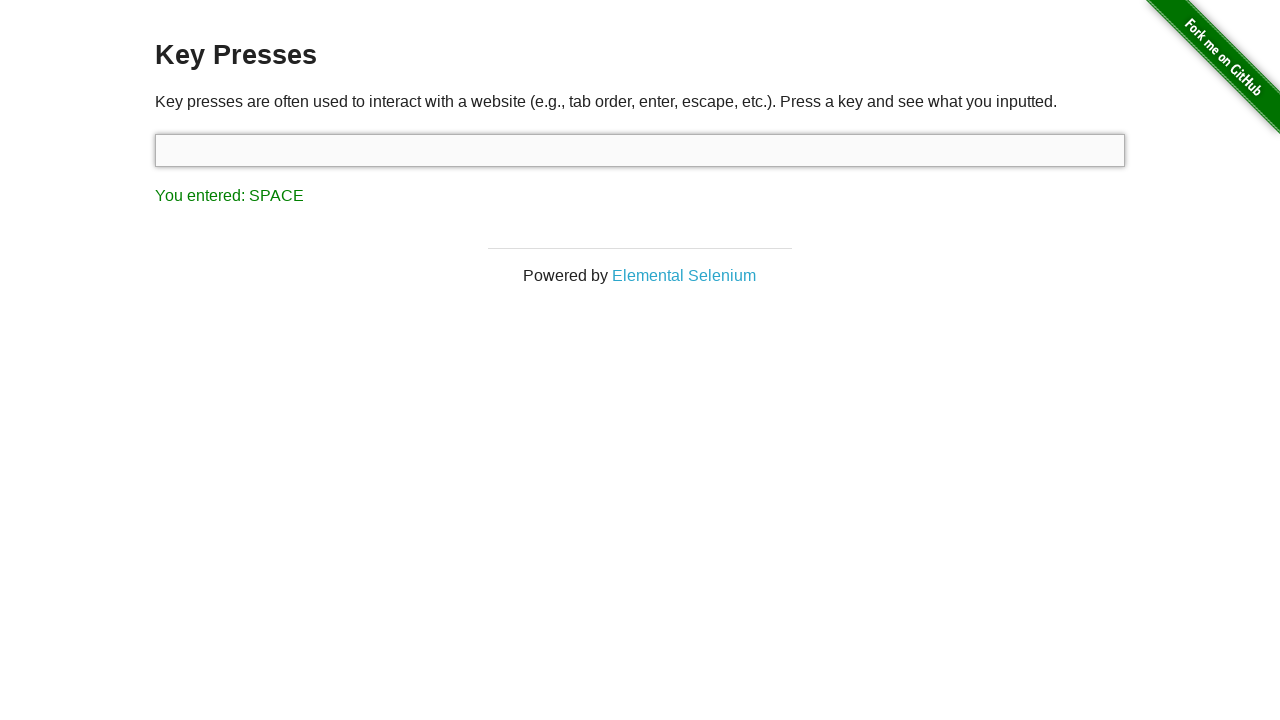

Retrieved result text content
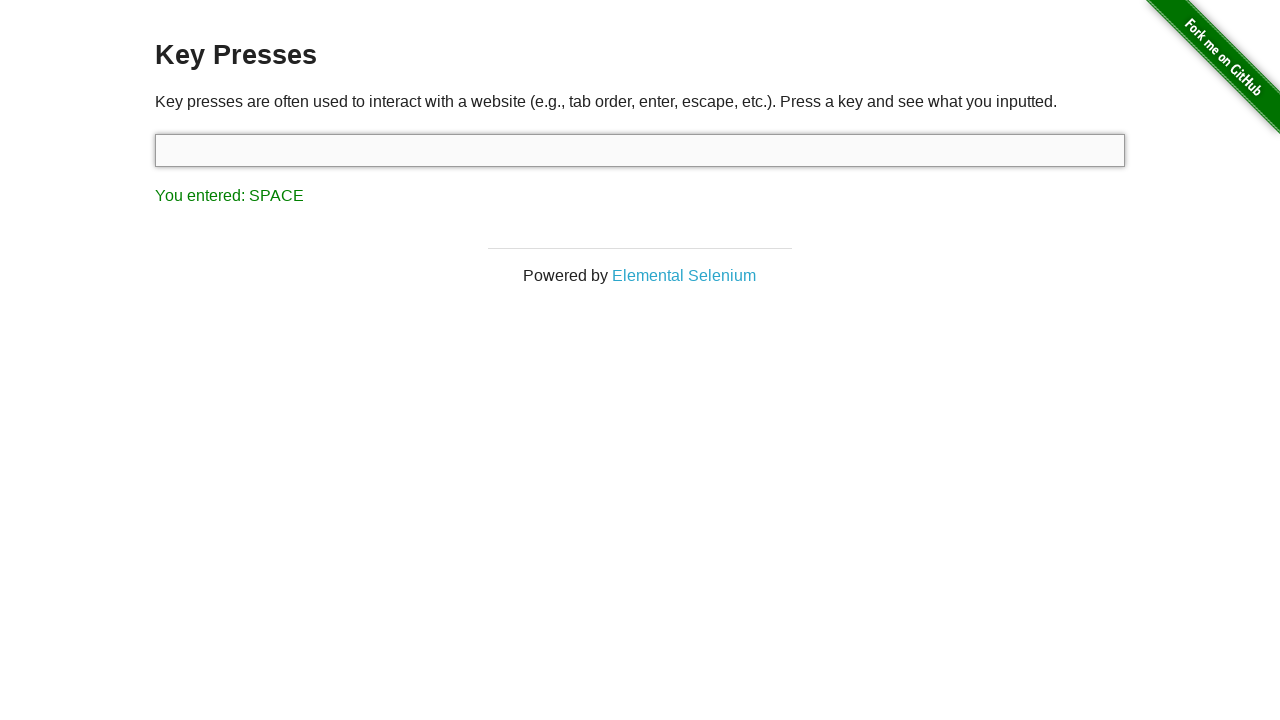

Verified result text is 'You entered: SPACE'
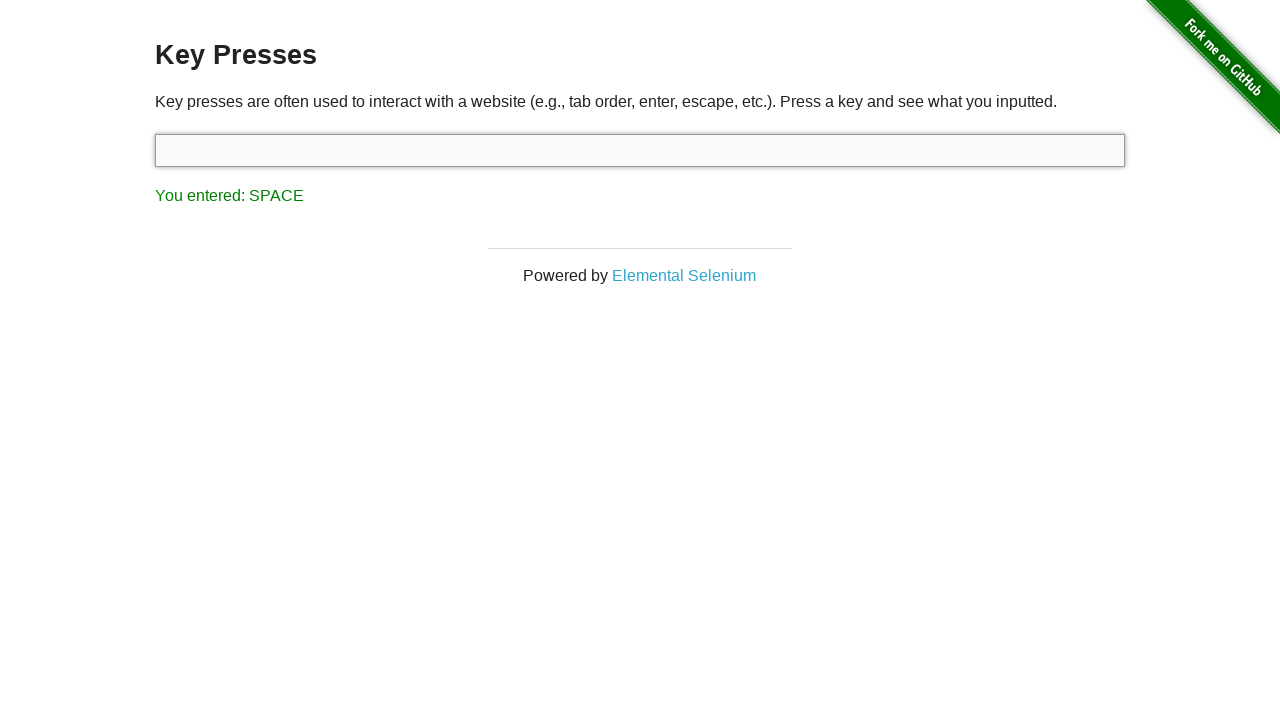

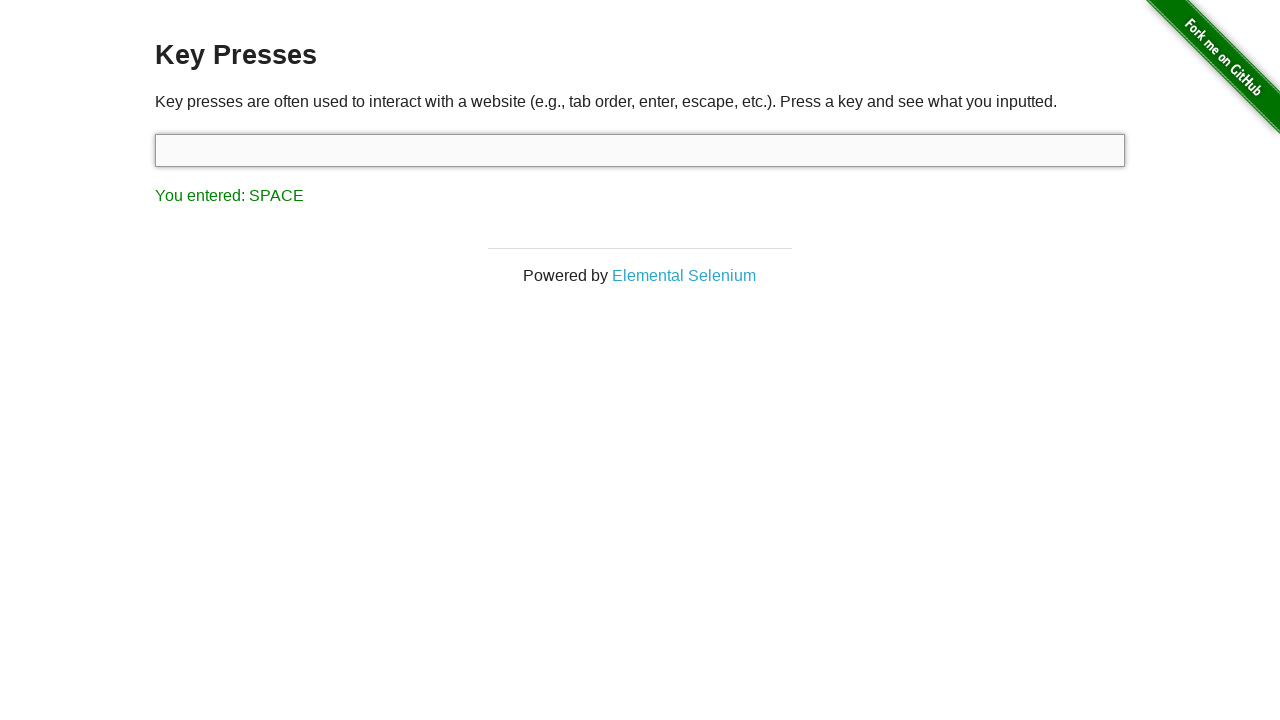